Tests JavaScript alert functionality by navigating to the alerts page, clicking the alert button, accepting the alert, and verifying the result message.

Starting URL: https://the-internet.herokuapp.com

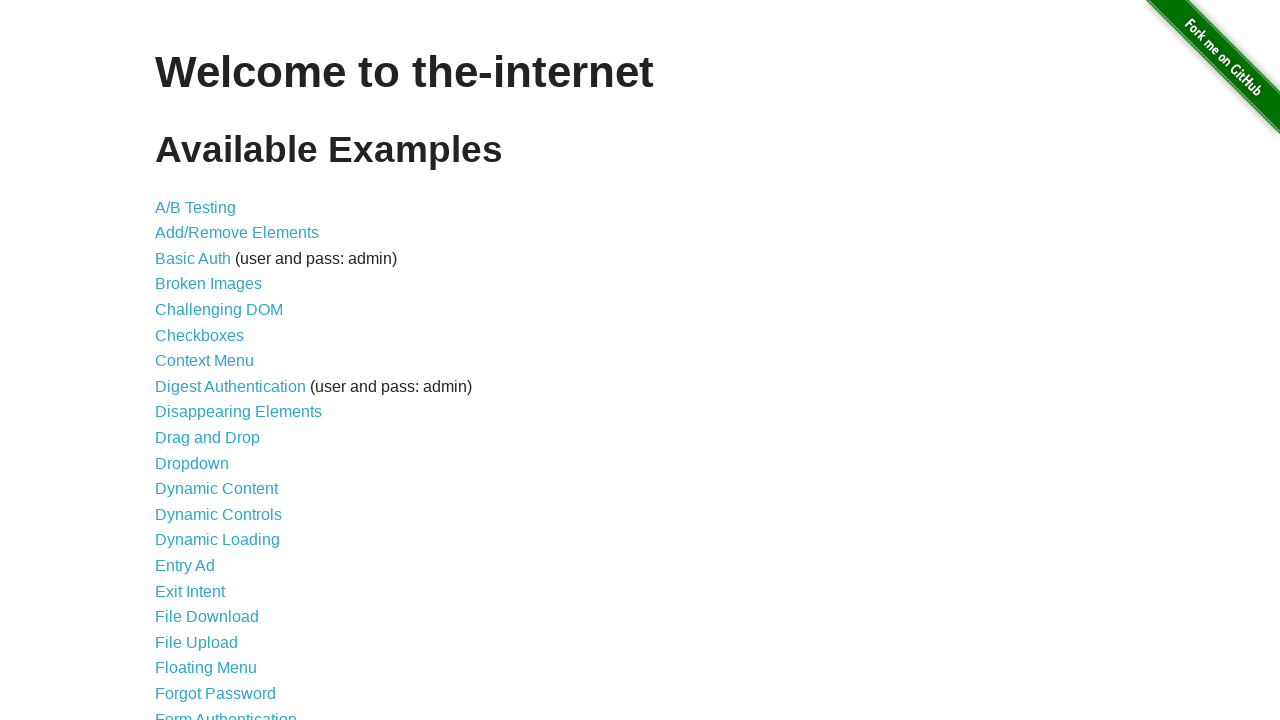

Clicked on the JavaScript Alerts link at (214, 361) on a[href='/javascript_alerts']
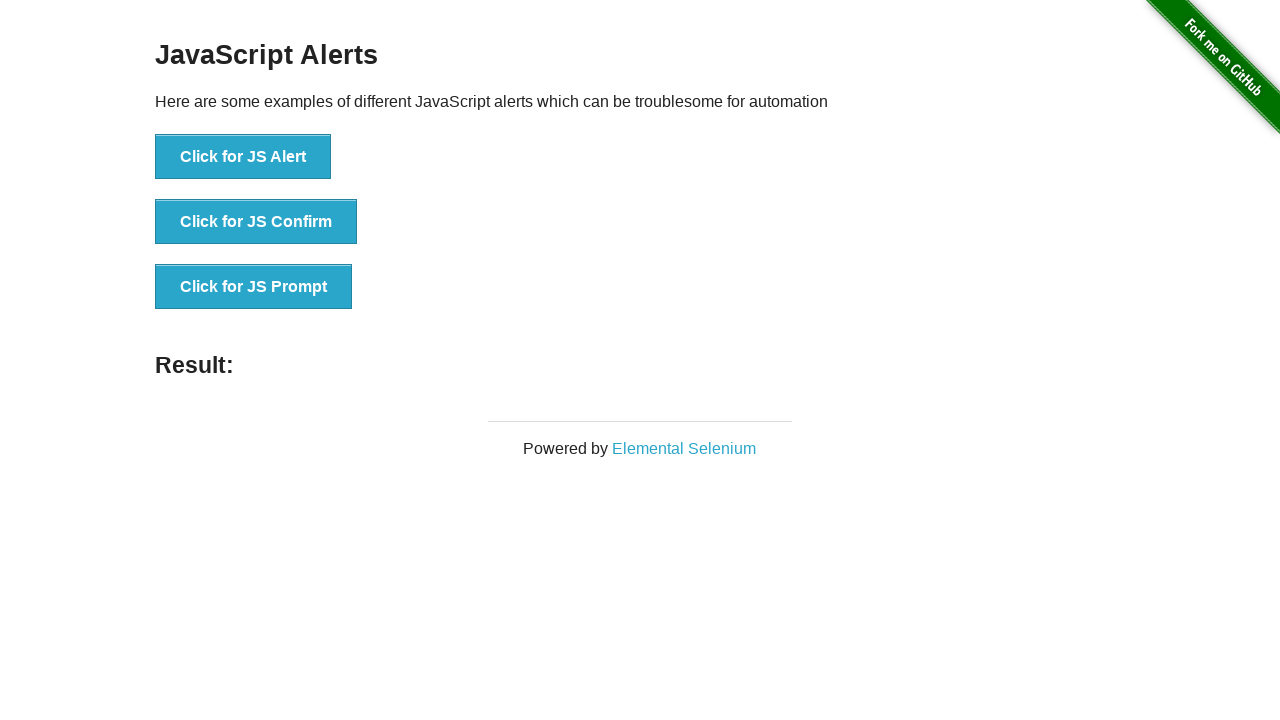

Alerts page loaded and alert button is visible
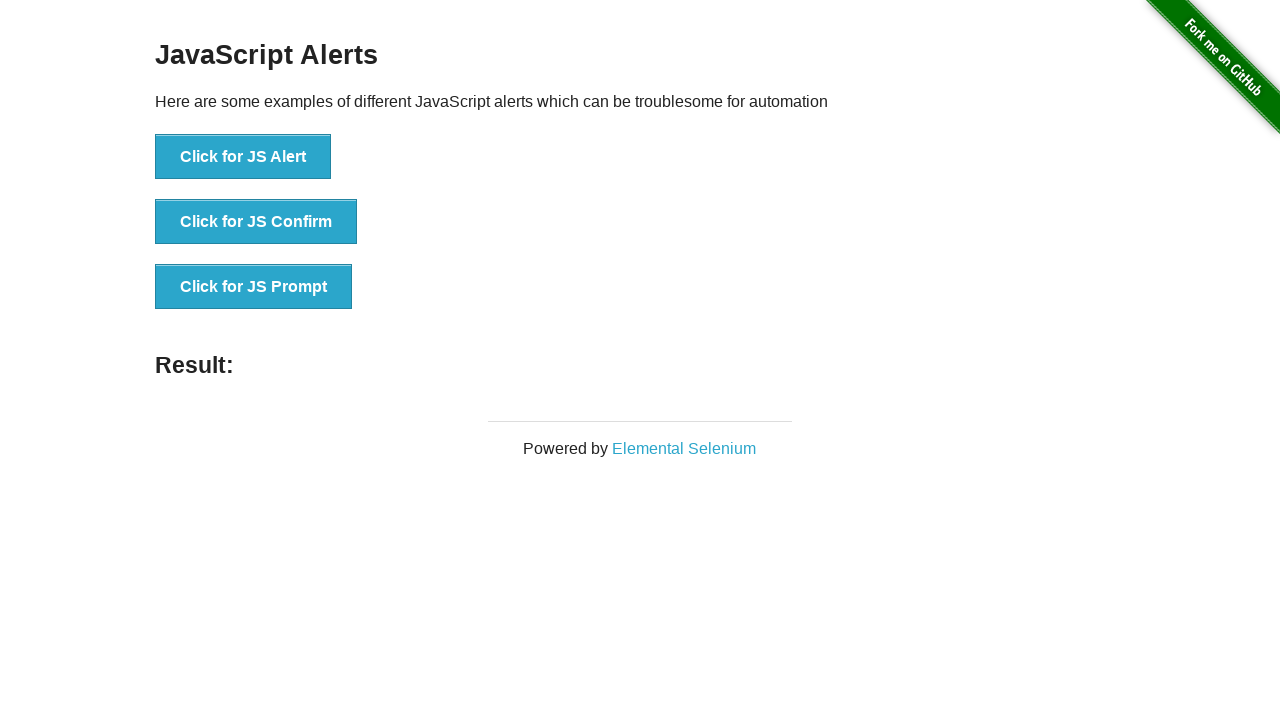

Set up dialog handler to accept alerts
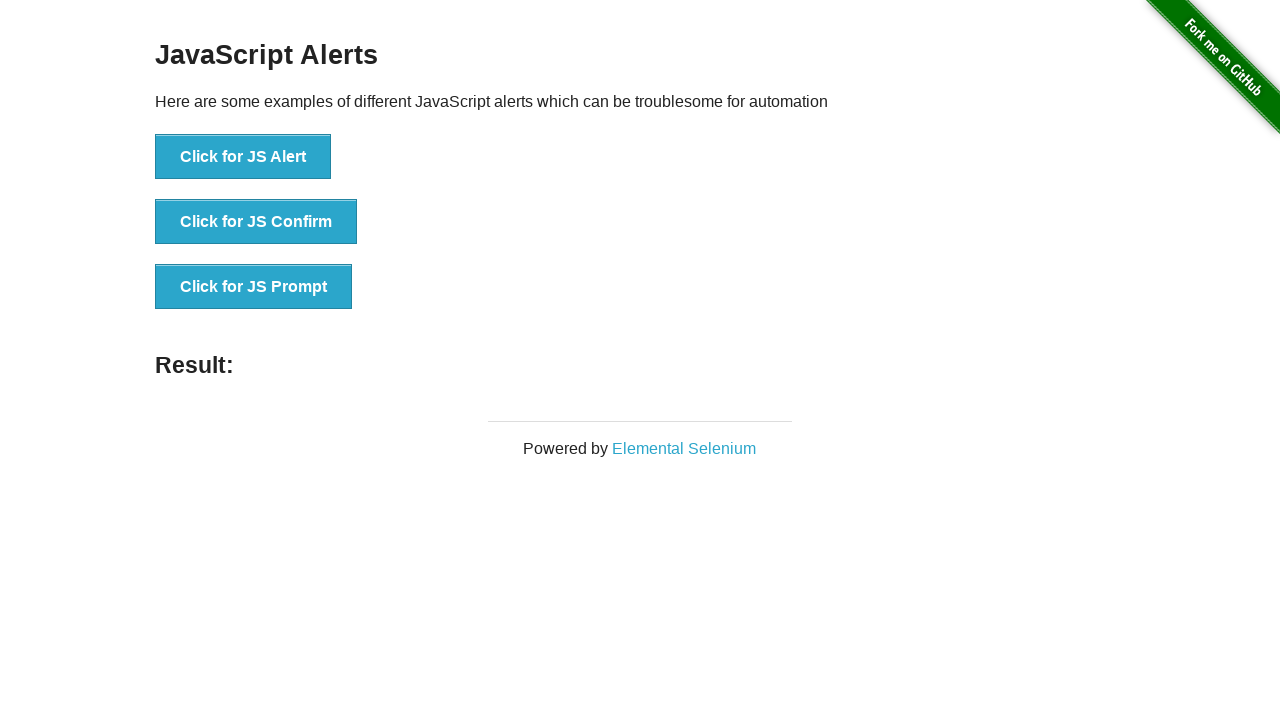

Clicked the JS Alert button to trigger alert at (243, 157) on button[onclick='jsAlert()']
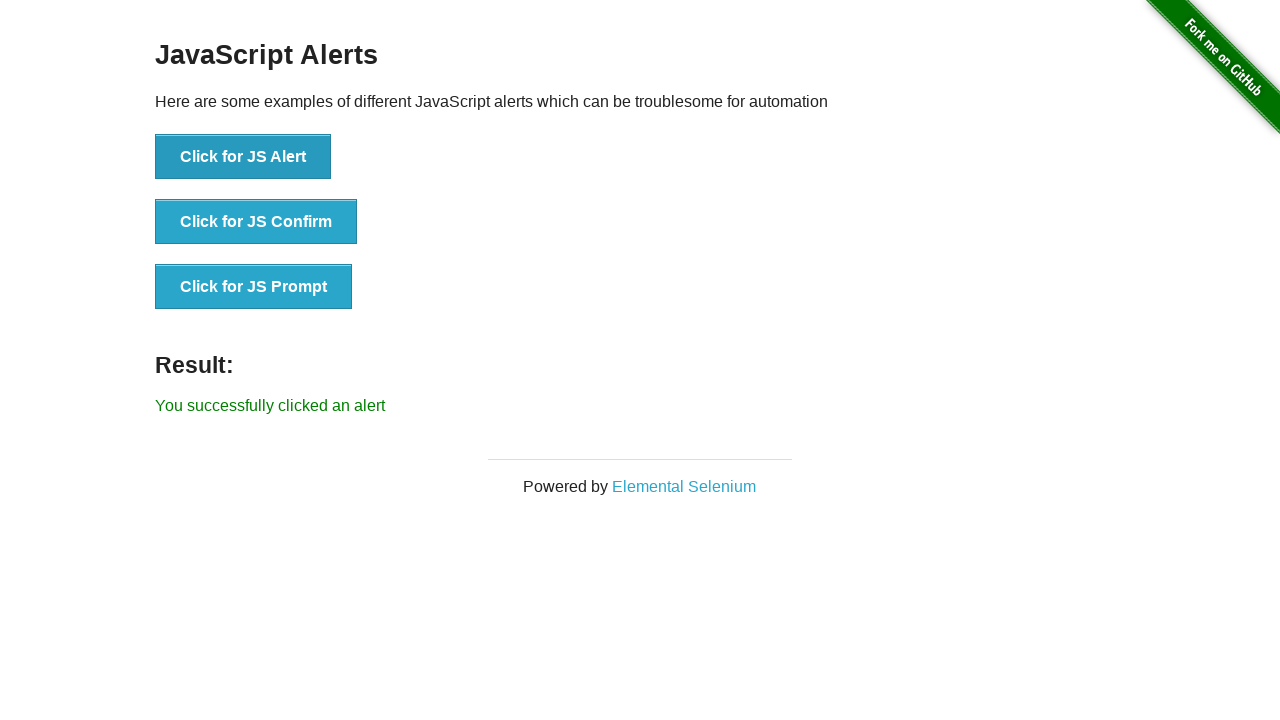

Alert was accepted and result message appeared
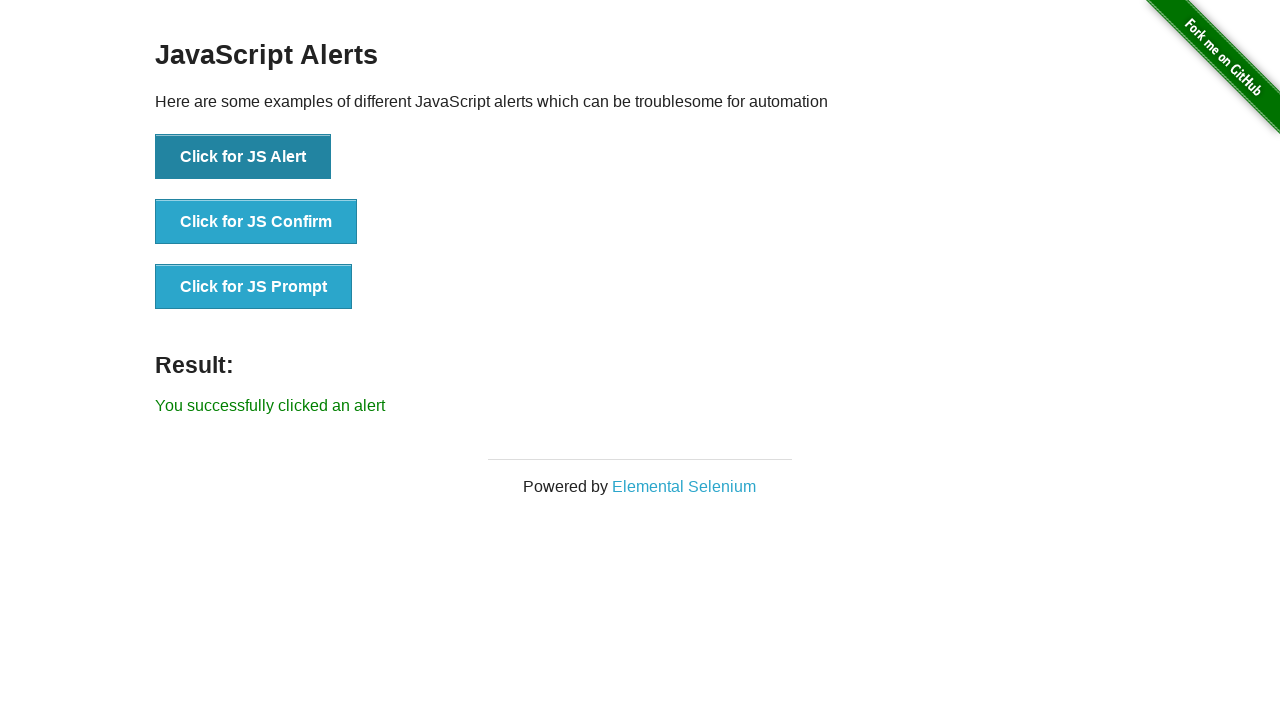

Retrieved result text from page
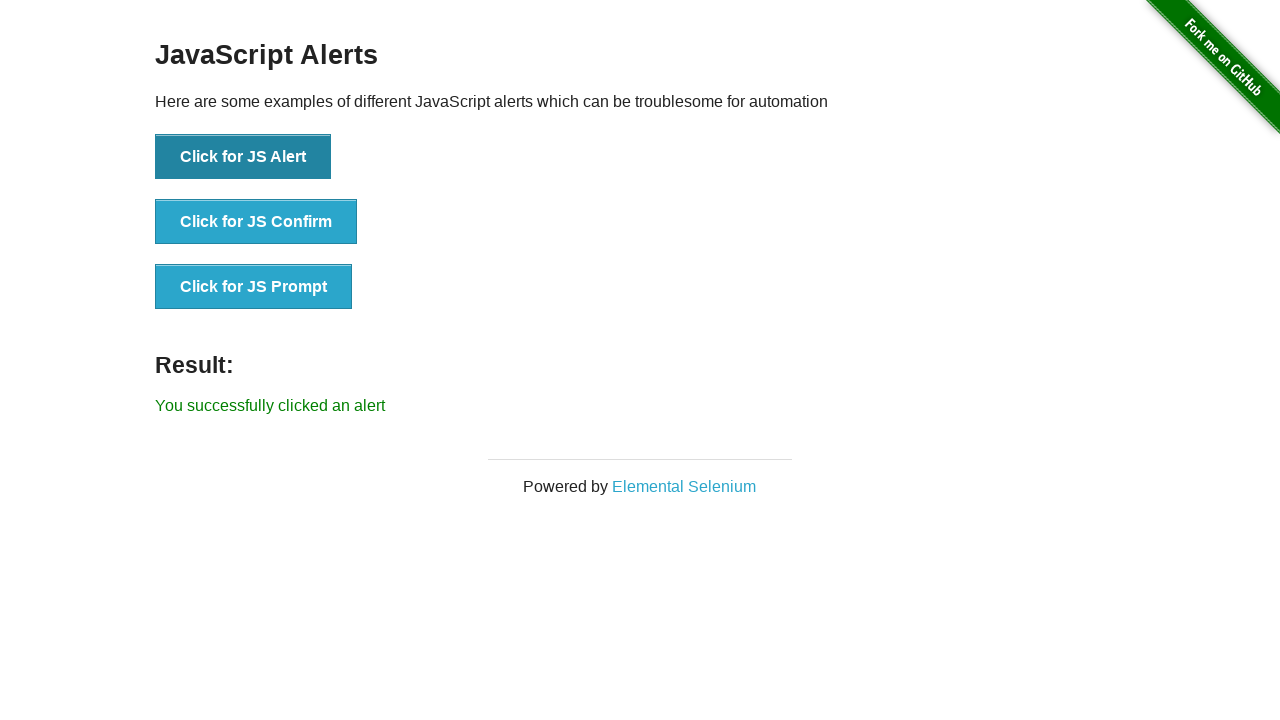

Verified result text matches expected message 'You successfully clicked an alert'
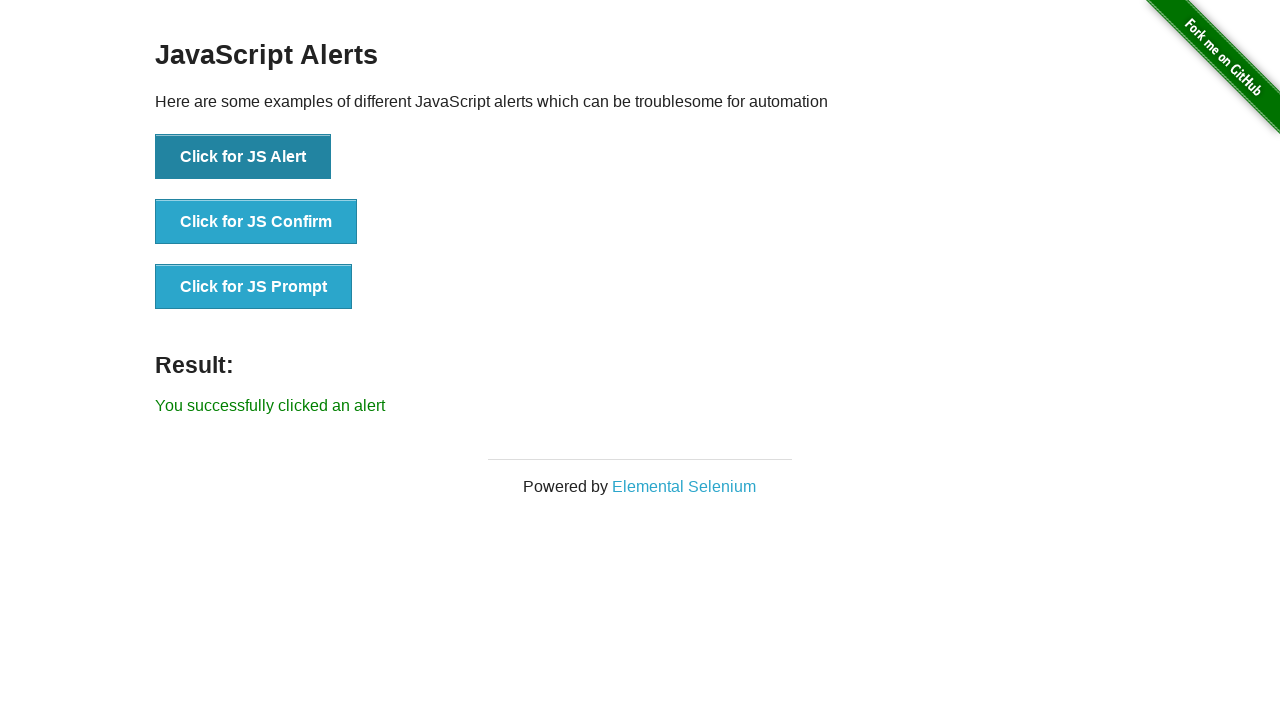

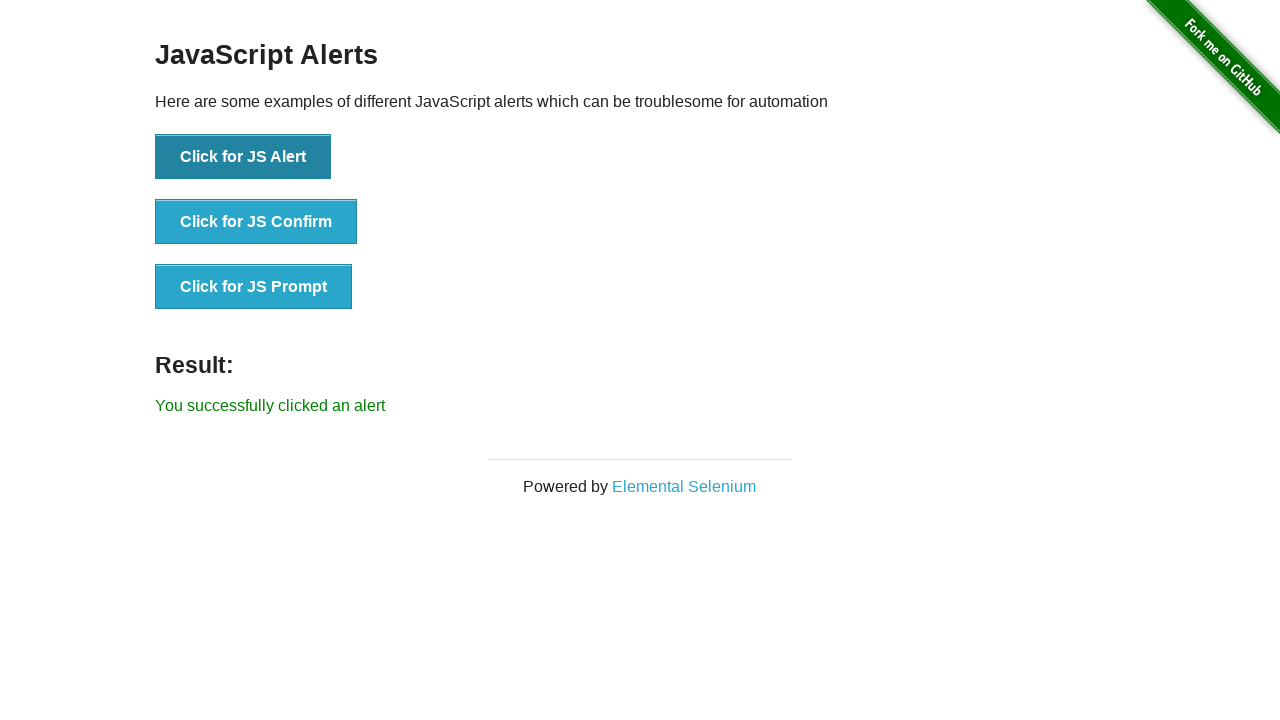